Tests text copy-paste functionality by entering text in the first textarea, selecting all with Ctrl+A, copying with Ctrl+C, navigating to the second textarea with Tab, and pasting with Ctrl+V

Starting URL: https://text-compare.com/

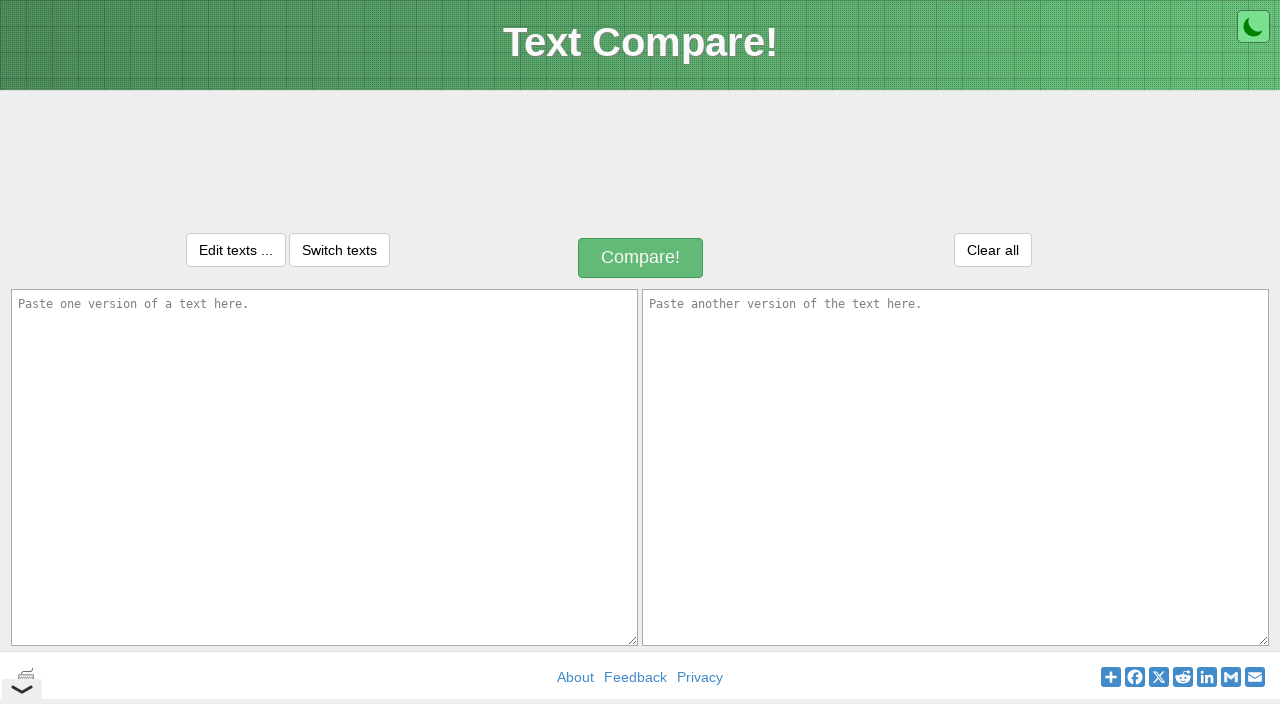

Entered text 'Welcome to selenium' in the first textarea on textarea#inputText1
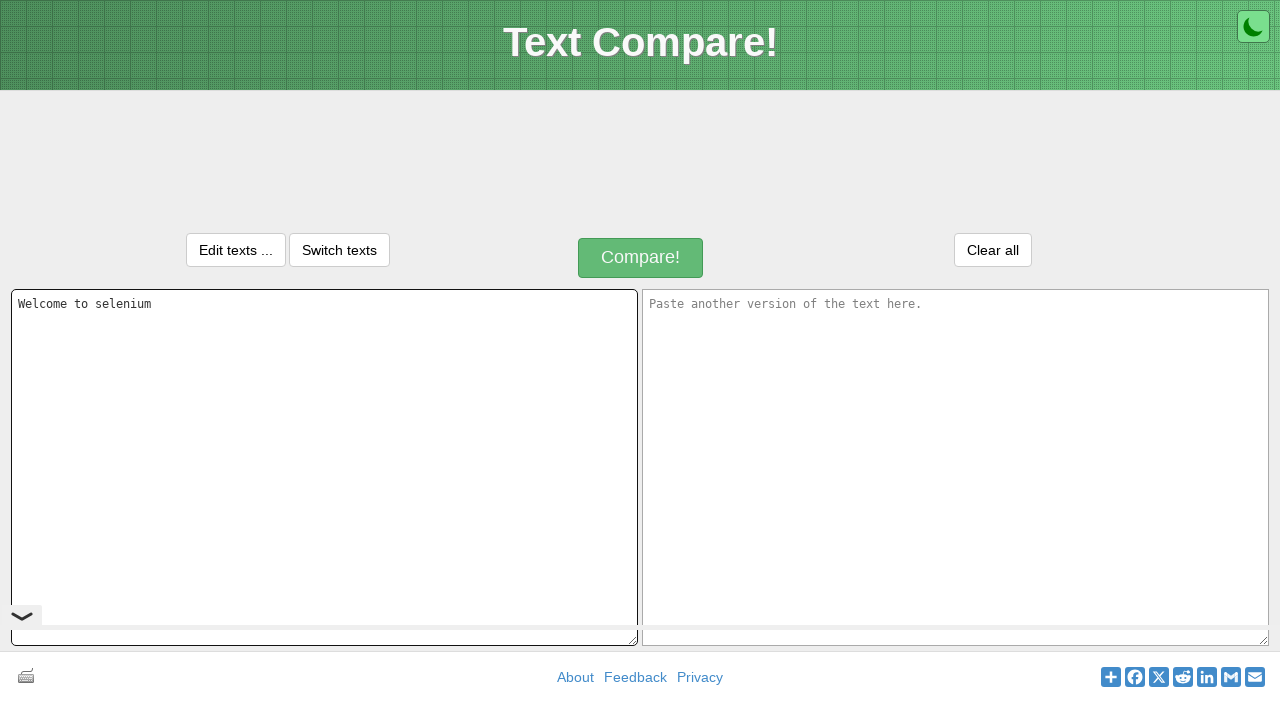

Selected all text in first textarea with Ctrl+A on textarea#inputText1
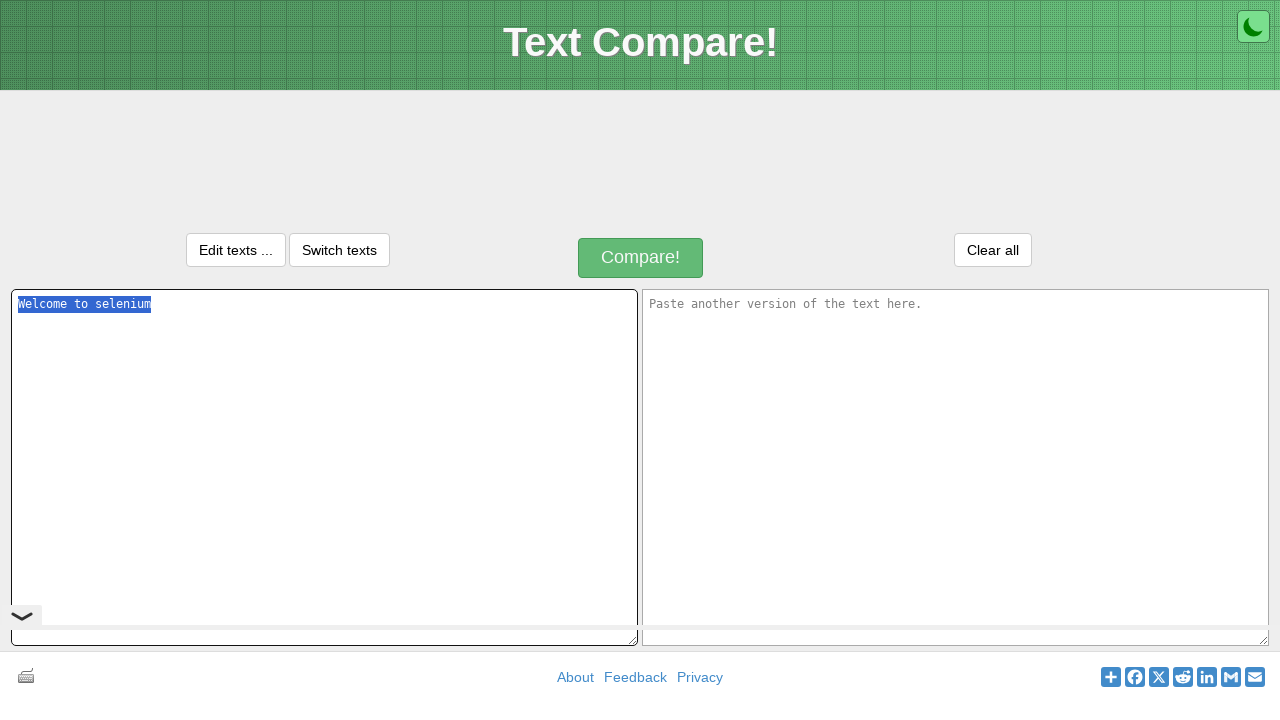

Copied selected text with Ctrl+C on textarea#inputText1
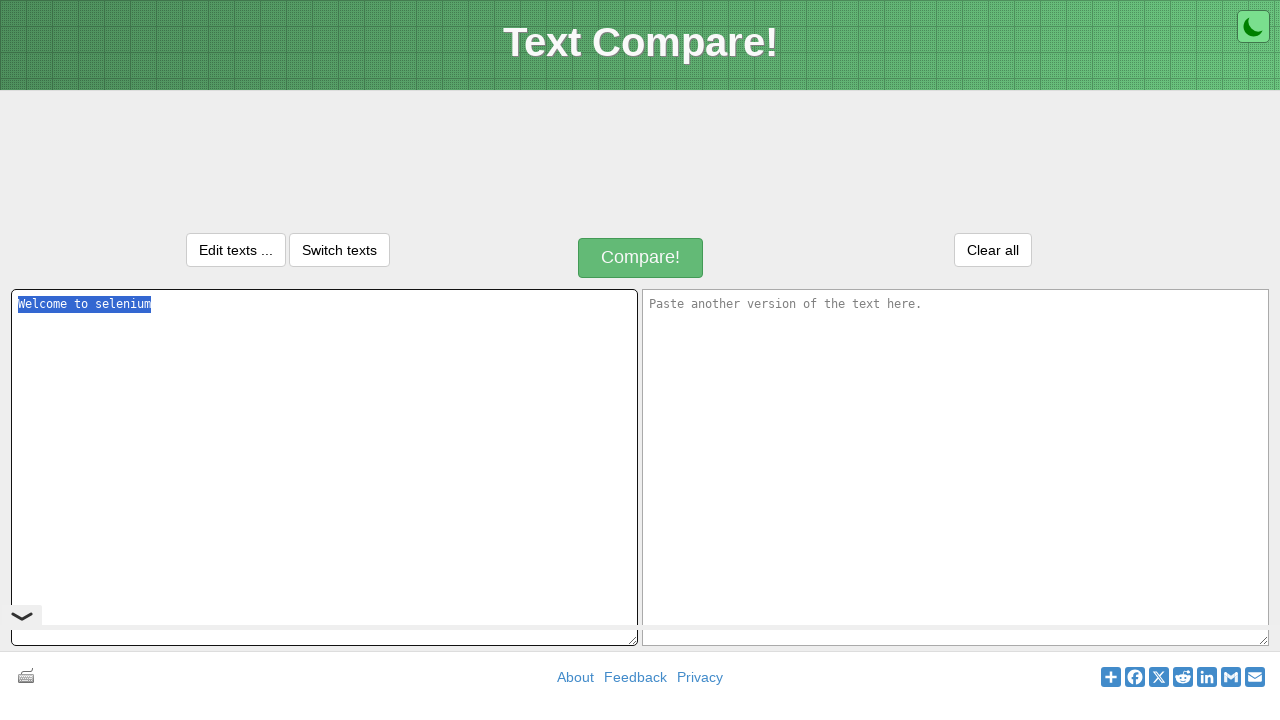

Navigated to second textarea with Tab key on textarea#inputText1
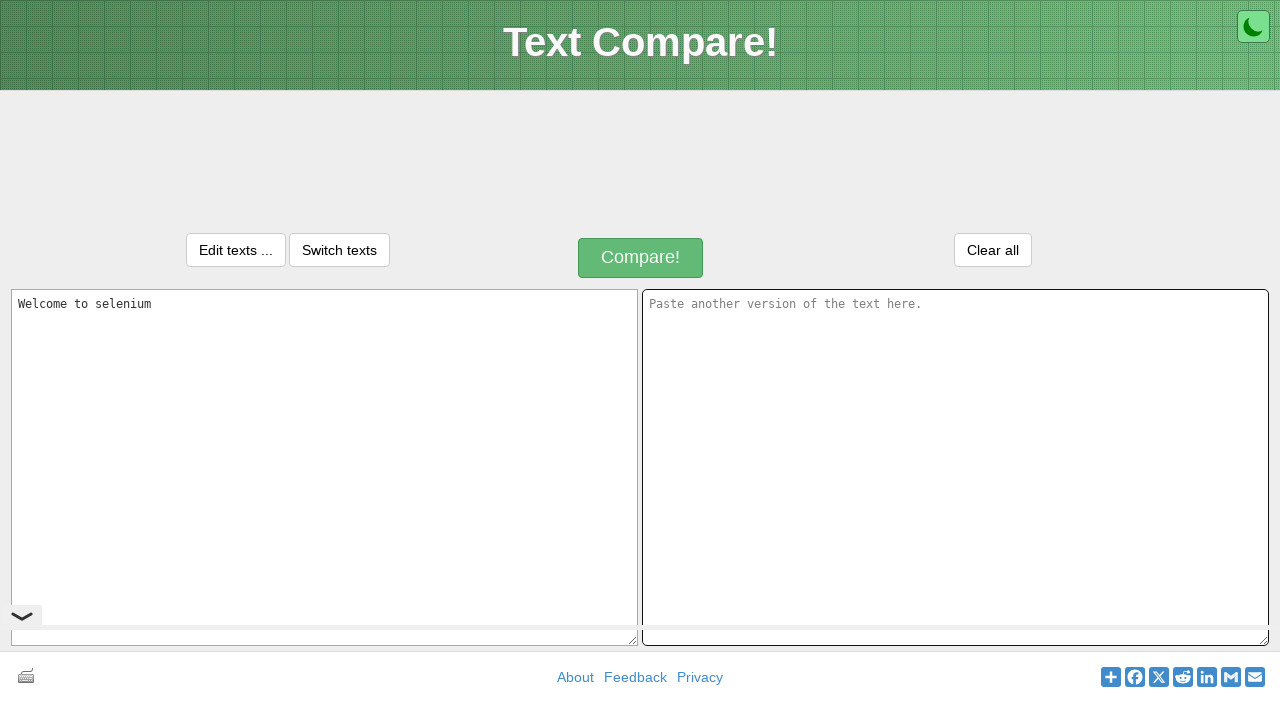

Pasted text into second textarea with Ctrl+V on textarea#inputText2
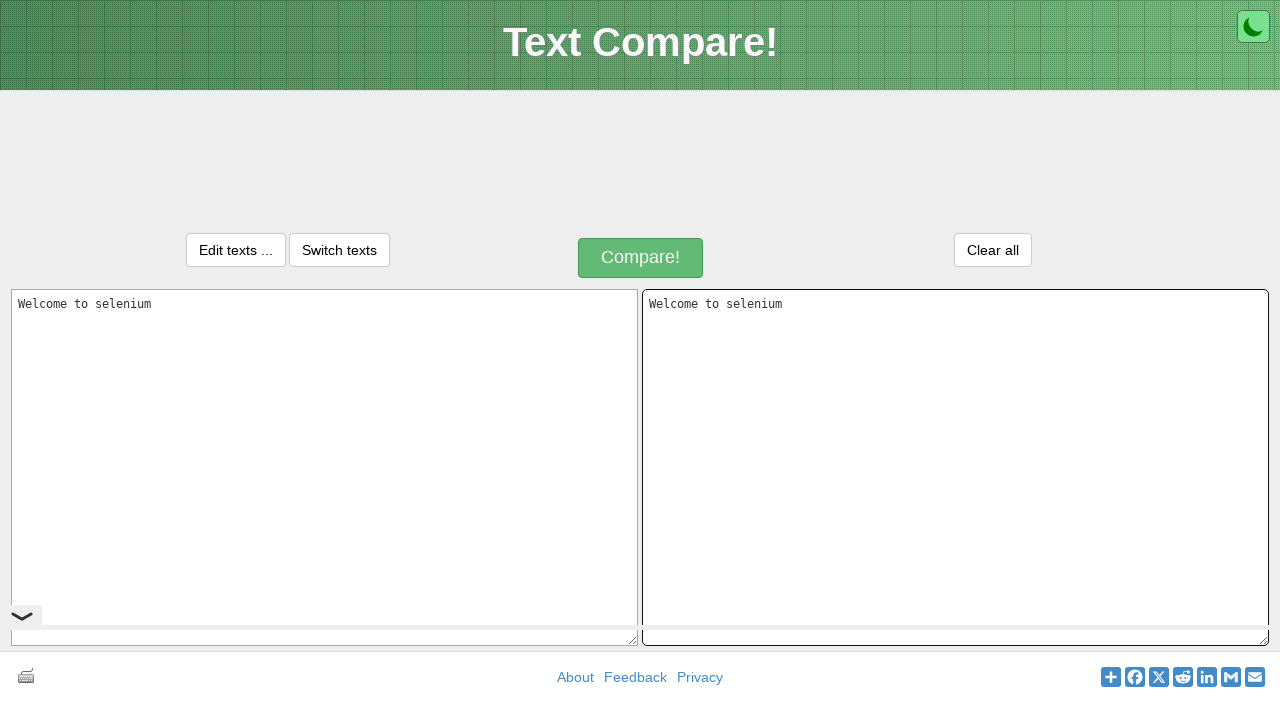

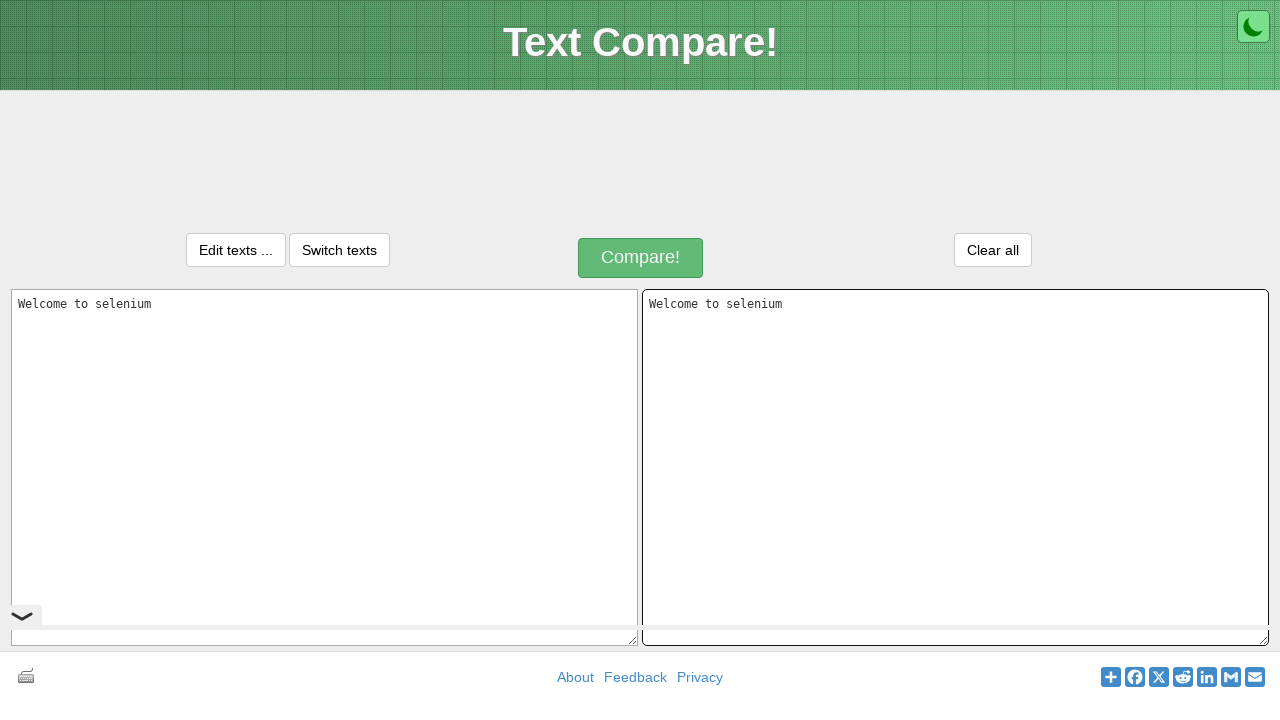